Navigates to Toutiao news website and waits for the feed cards to load and become visible on the page.

Starting URL: https://toutiao.com/

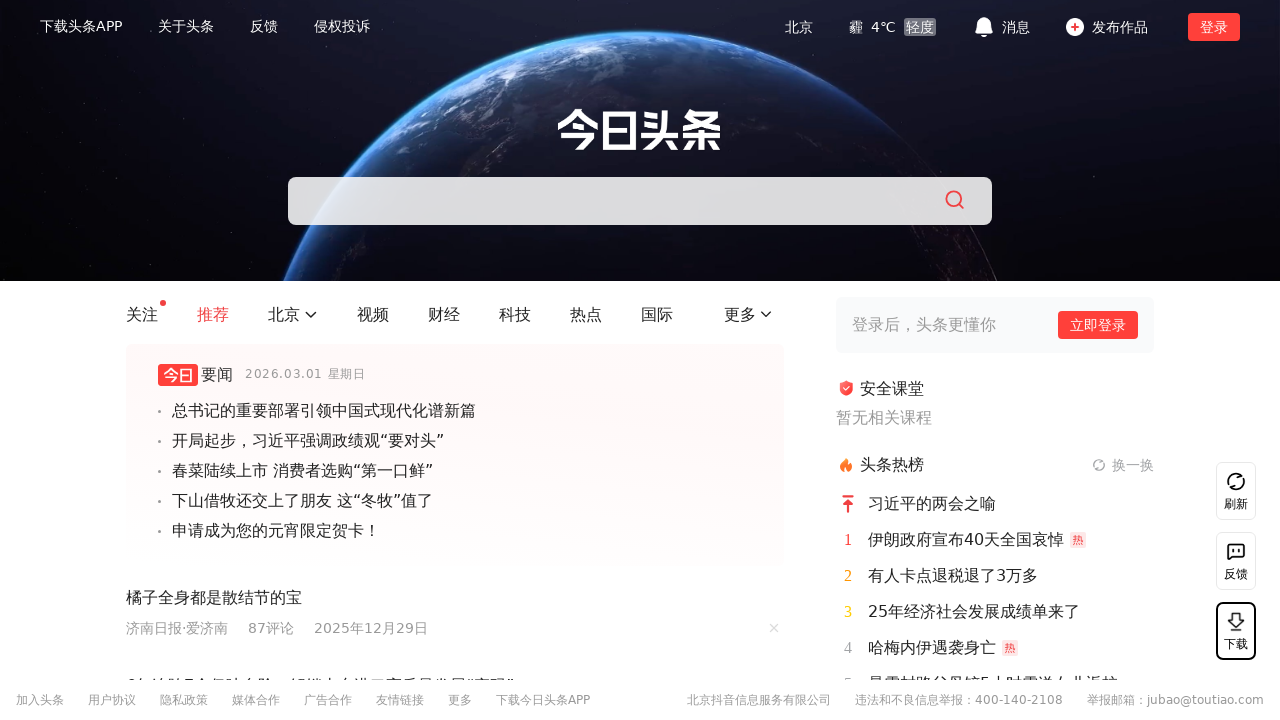

Navigated to Toutiao news website
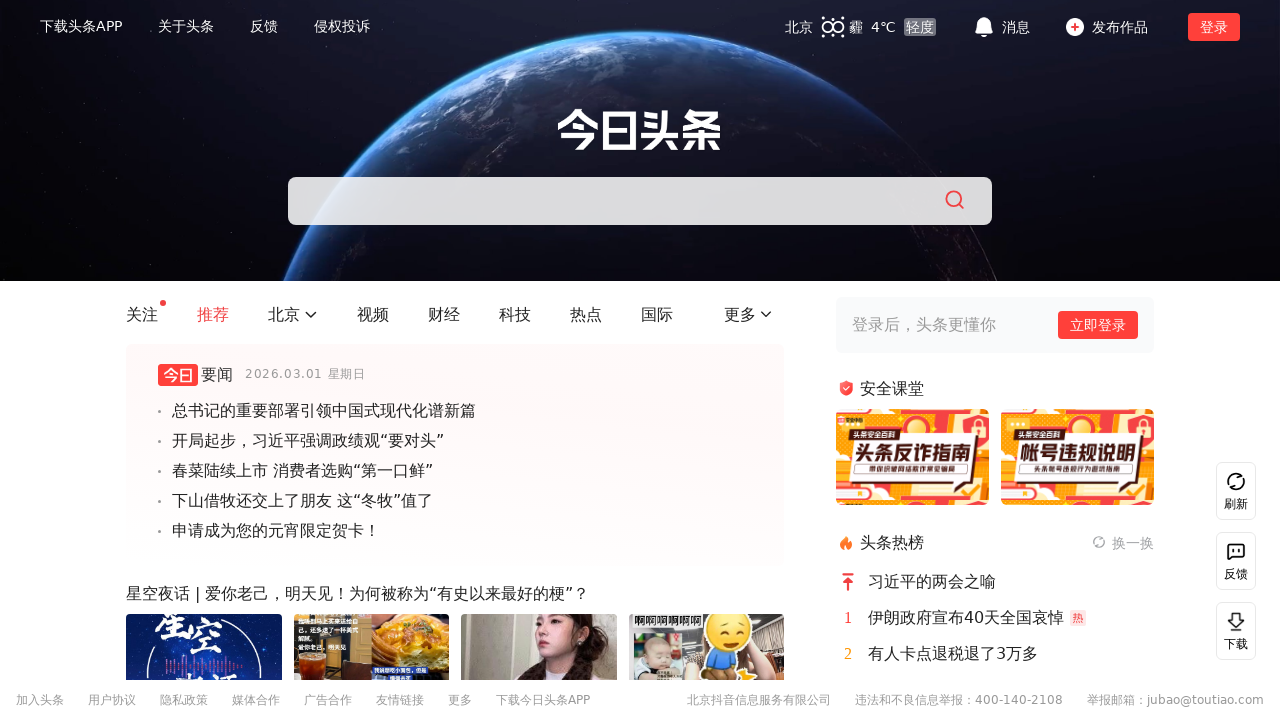

Feed cards loaded and became visible on the page
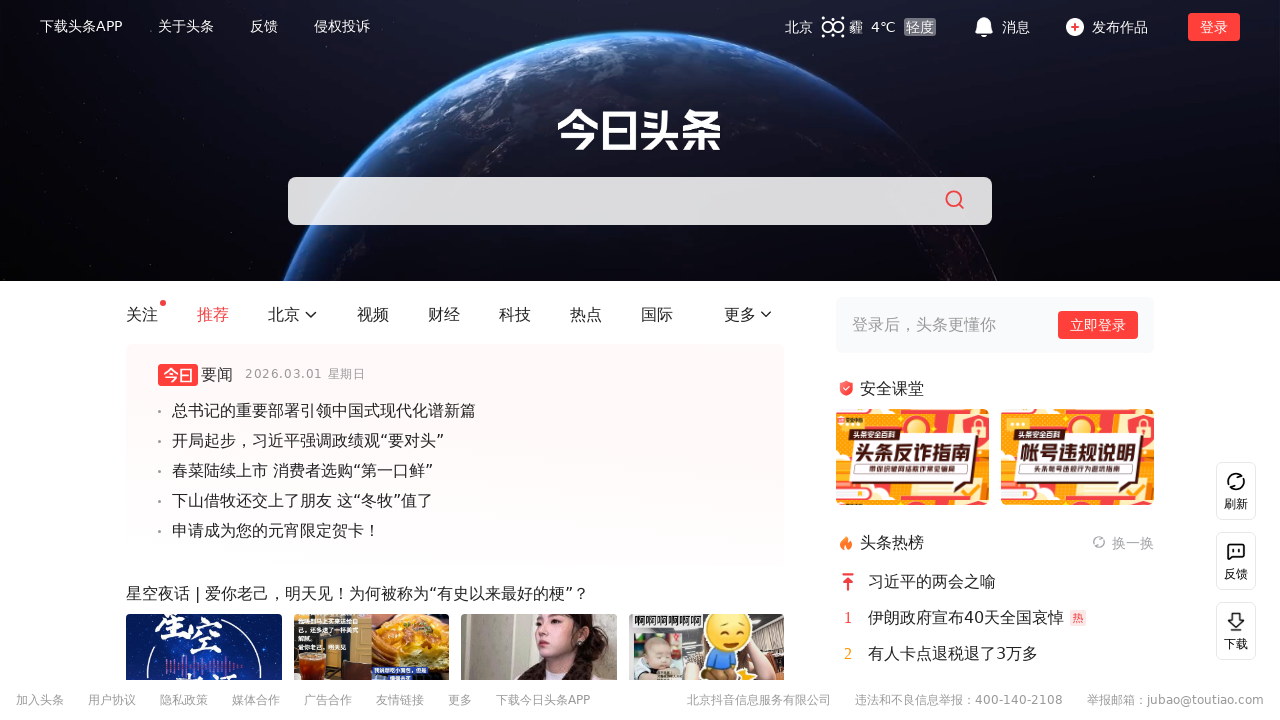

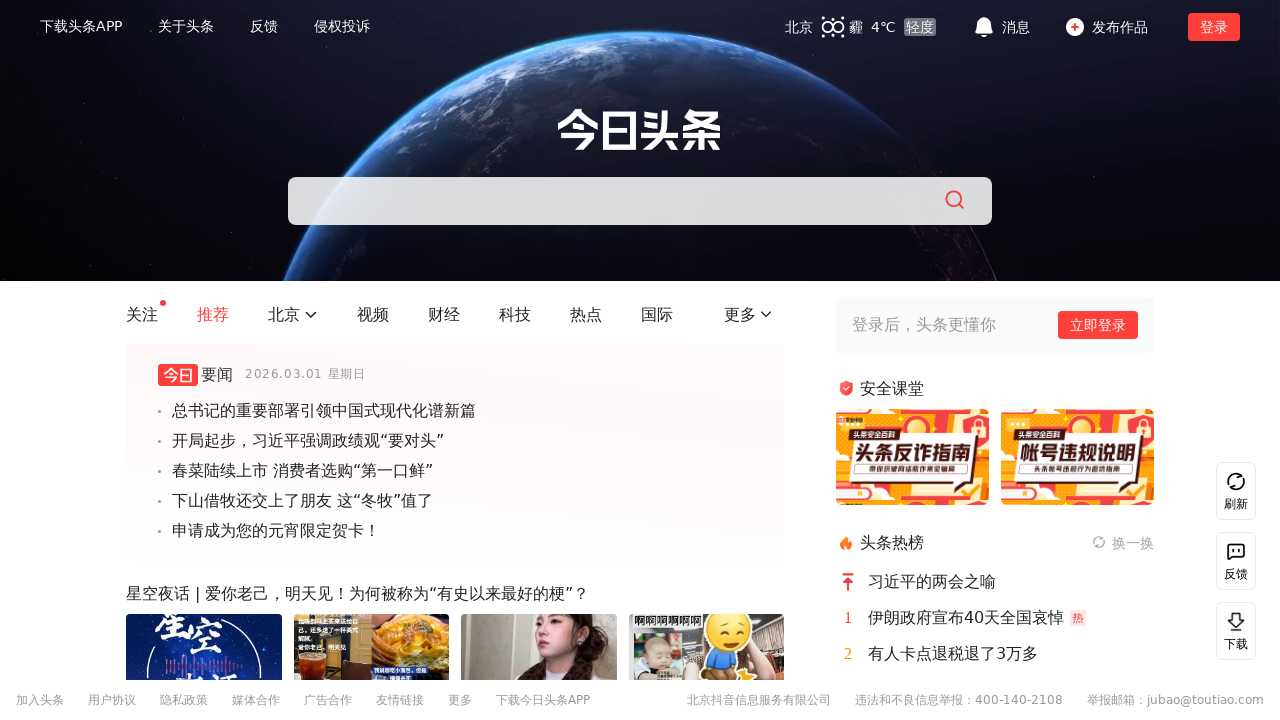